Tests GitHub's advanced search form by filling in search criteria (search term, repository owner, date filter, and language) and submitting the form to perform a code search.

Starting URL: https://github.com/search/advanced

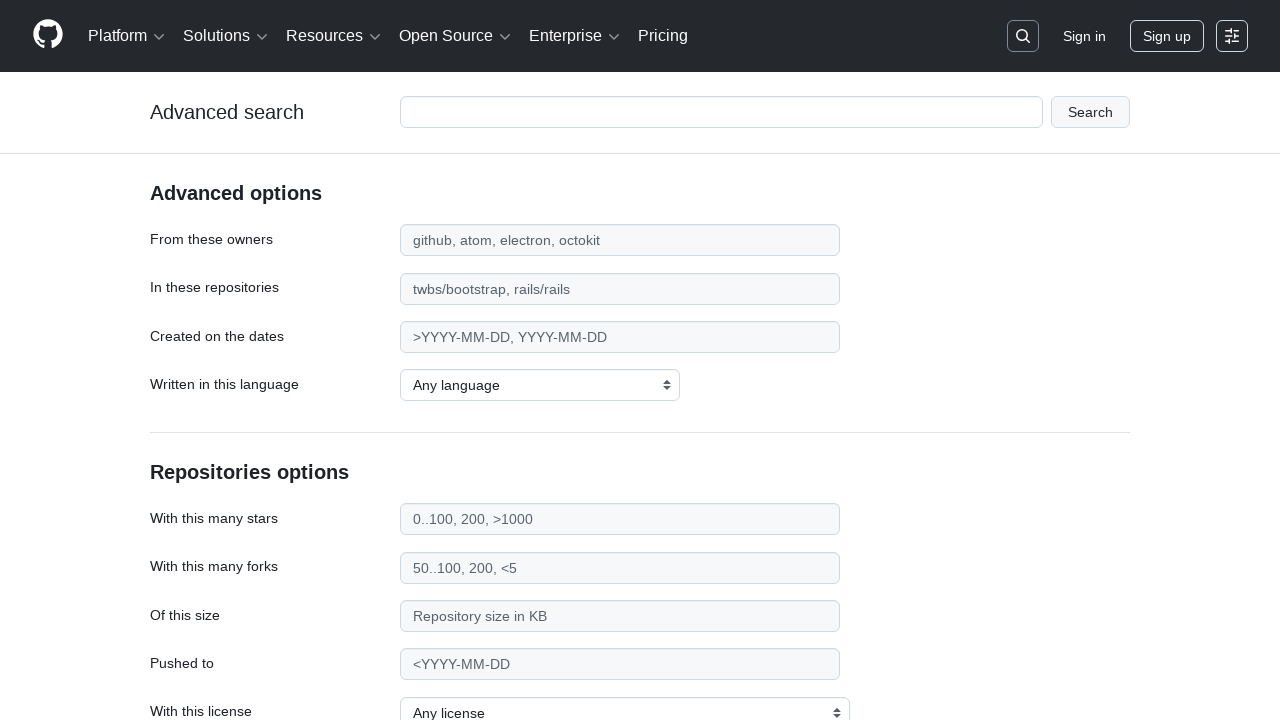

Filled search term field with 'playwright-testing' on #adv_code_search input.js-advanced-search-input
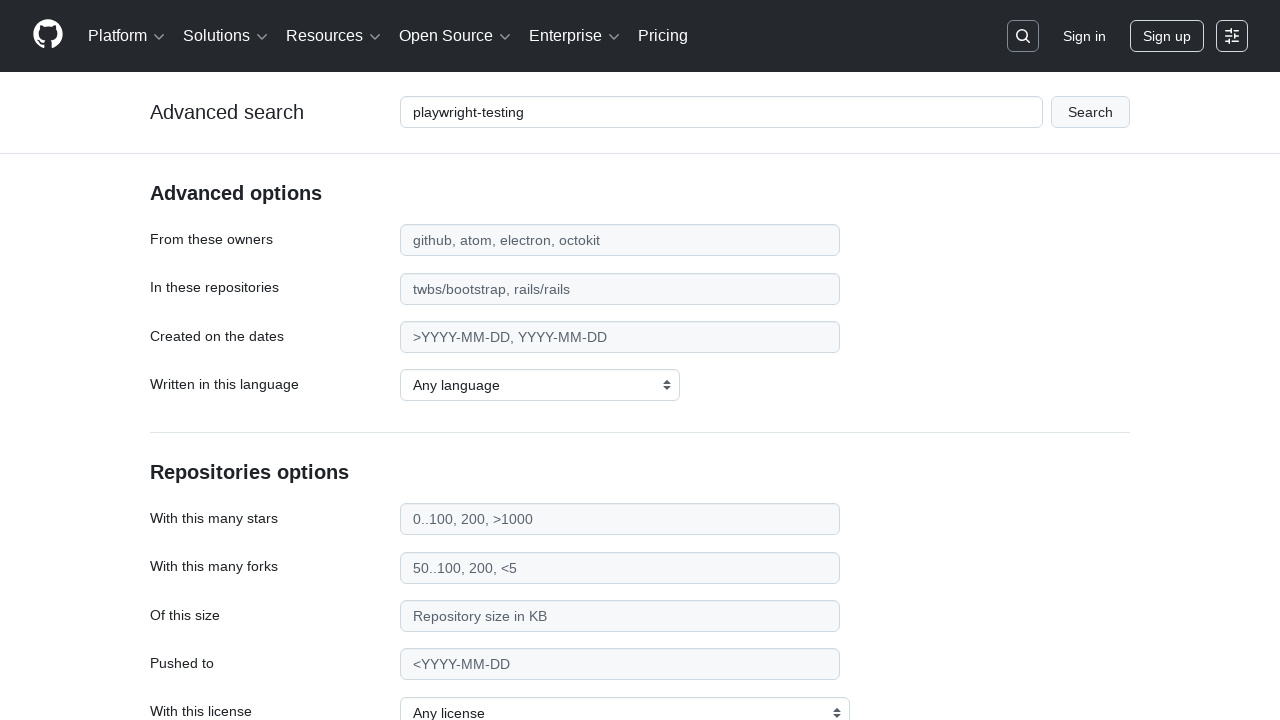

Filled repository owner field with 'microsoft' on #search_from
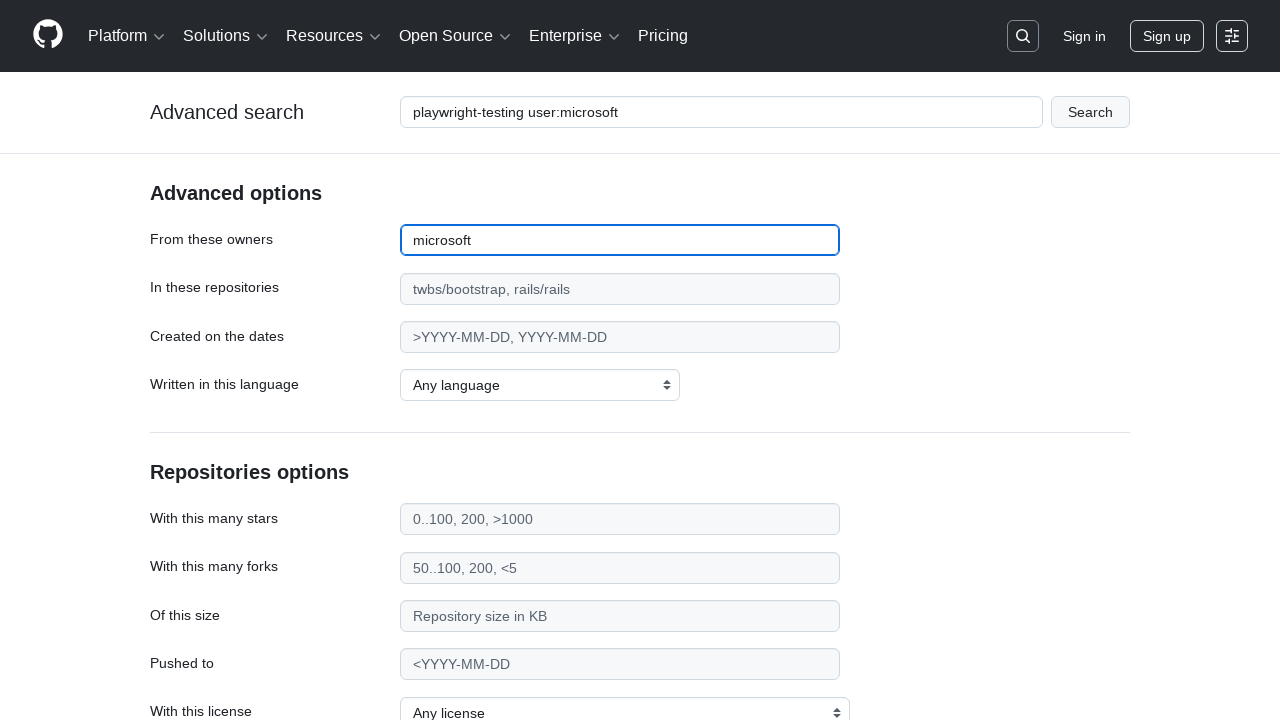

Filled date filter field with '>2020' on #search_date
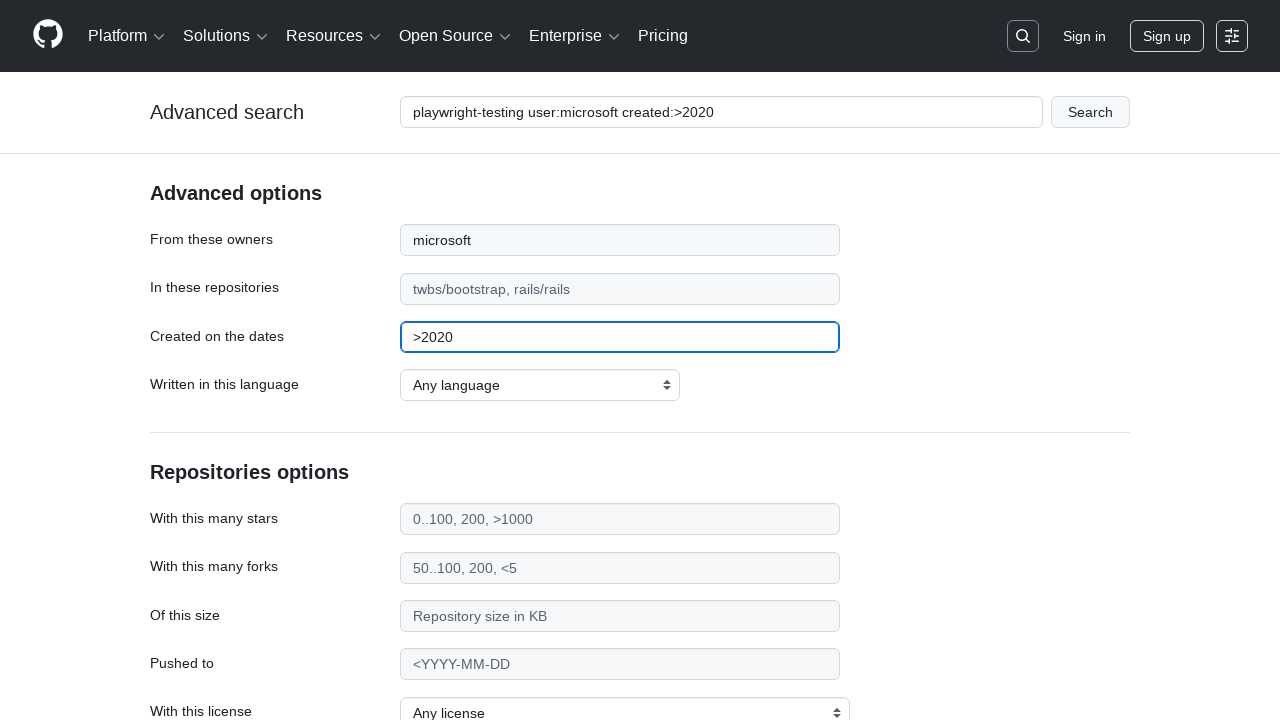

Selected 'JavaScript' as the programming language filter on select#search_language
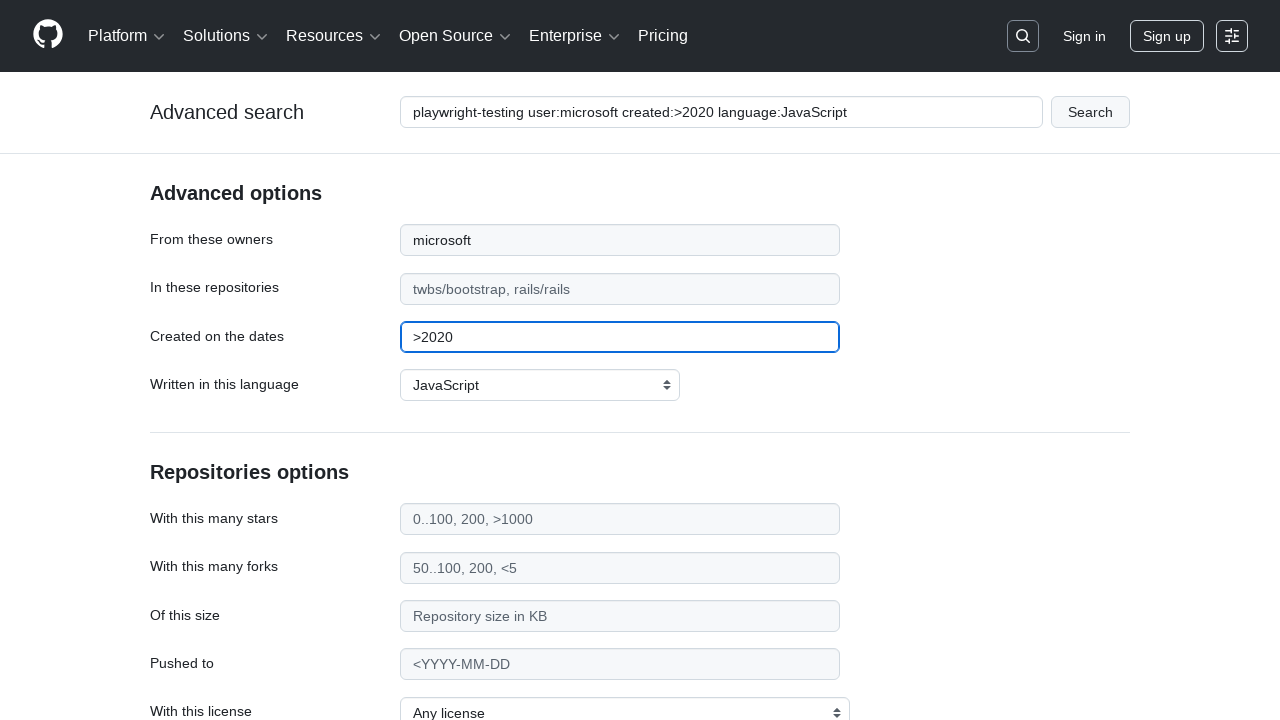

Clicked submit button to perform advanced code search at (1090, 112) on #adv_code_search button[type="submit"]
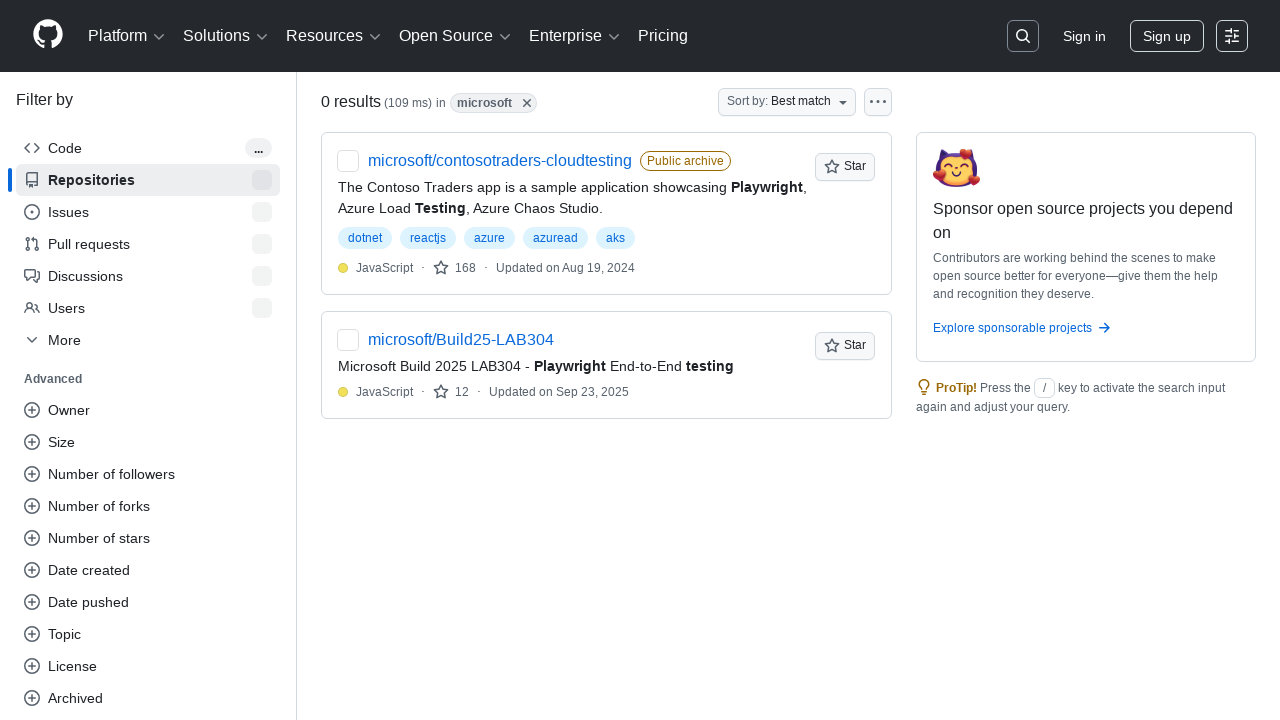

Search results loaded successfully
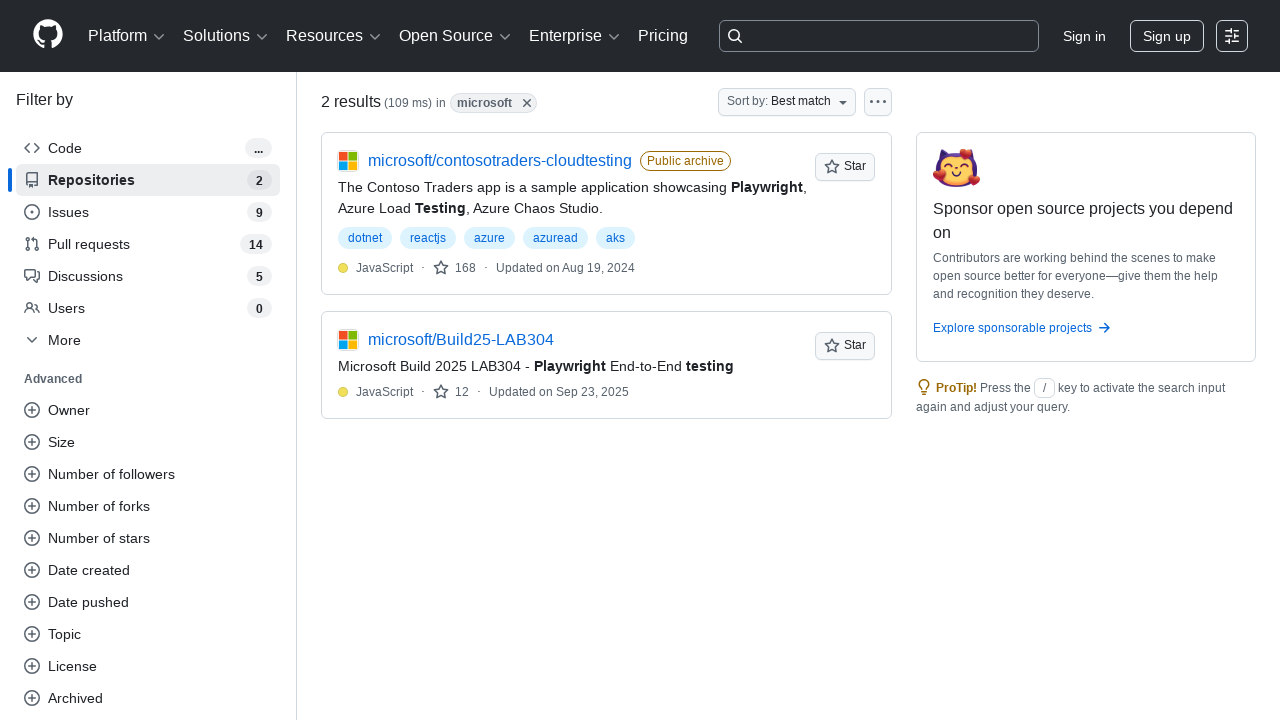

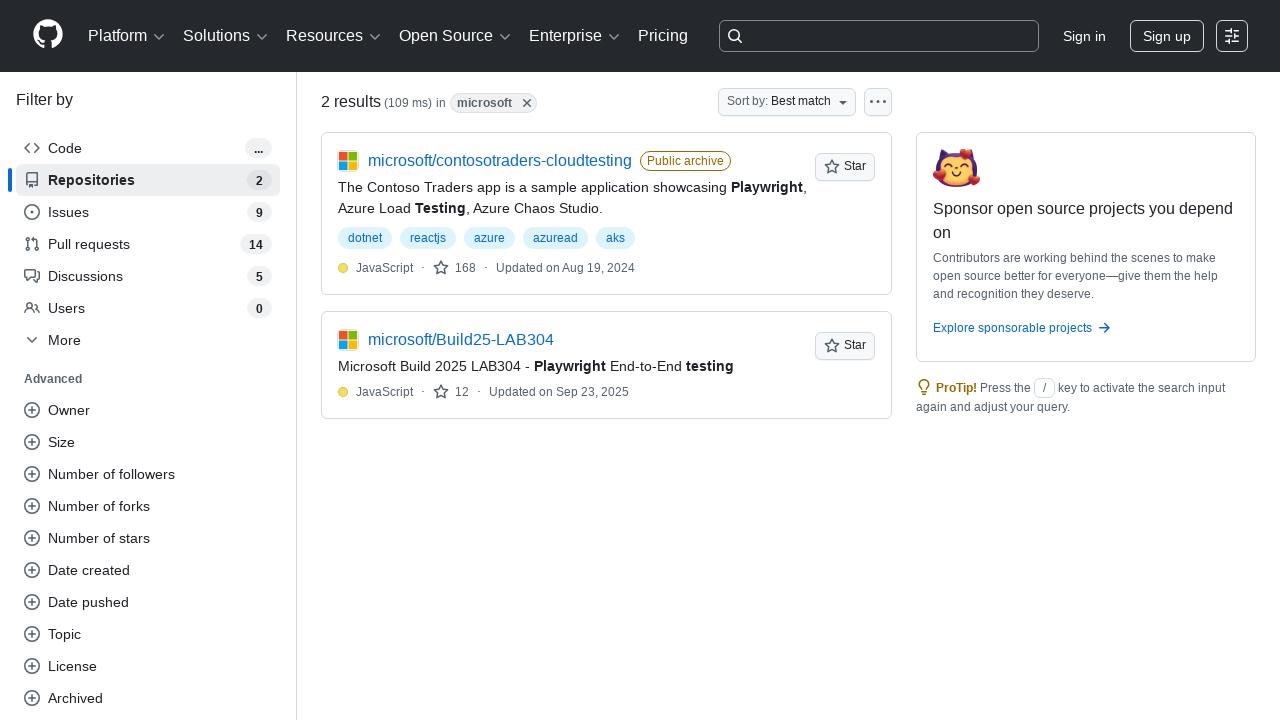